Tests loading images functionality by clicking on the "Loading images" link and verifying an image is displayed

Starting URL: https://bonigarcia.dev/selenium-webdriver-java/

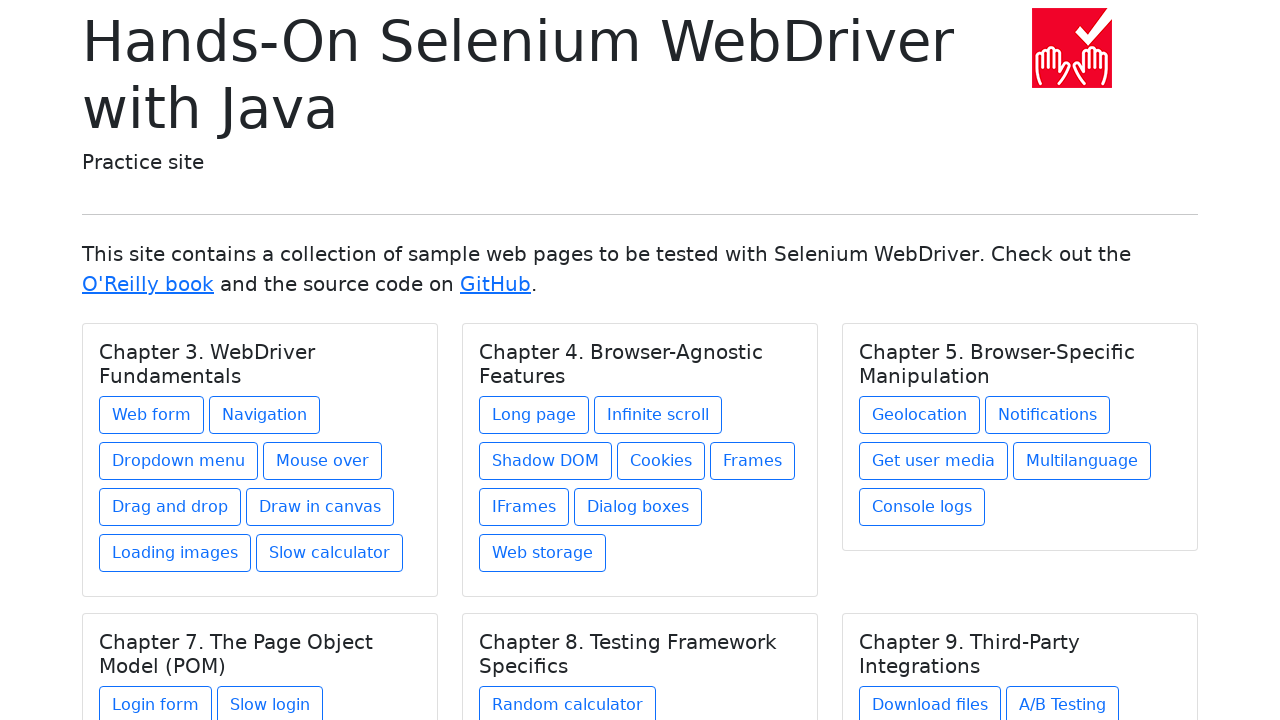

Clicked on 'Loading images' link at (175, 553) on xpath=//*[text()='Loading images']
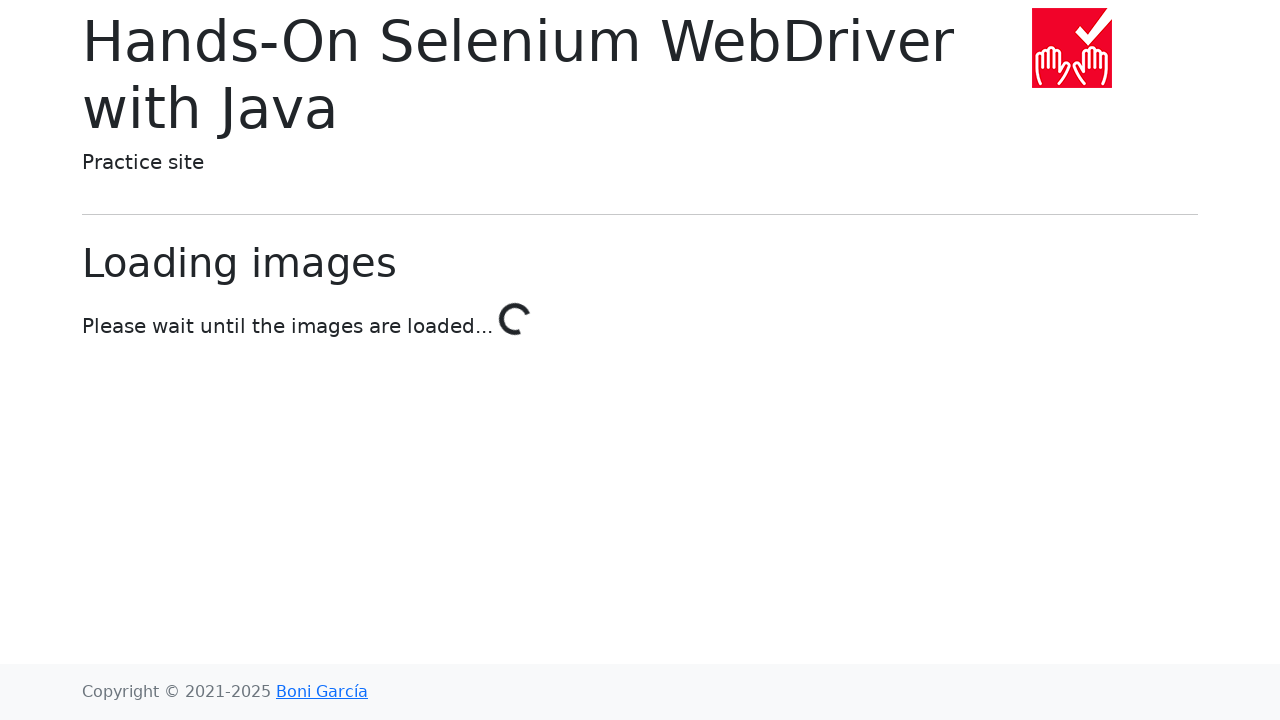

Compass image loaded and displayed
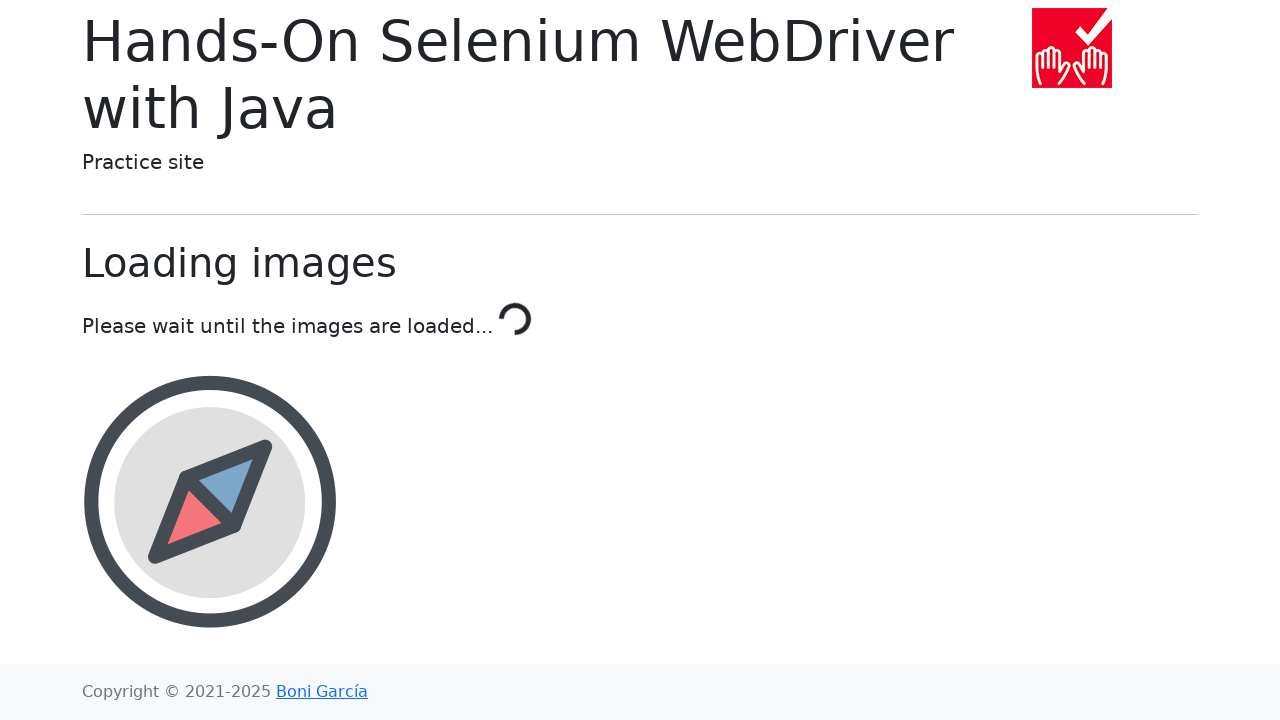

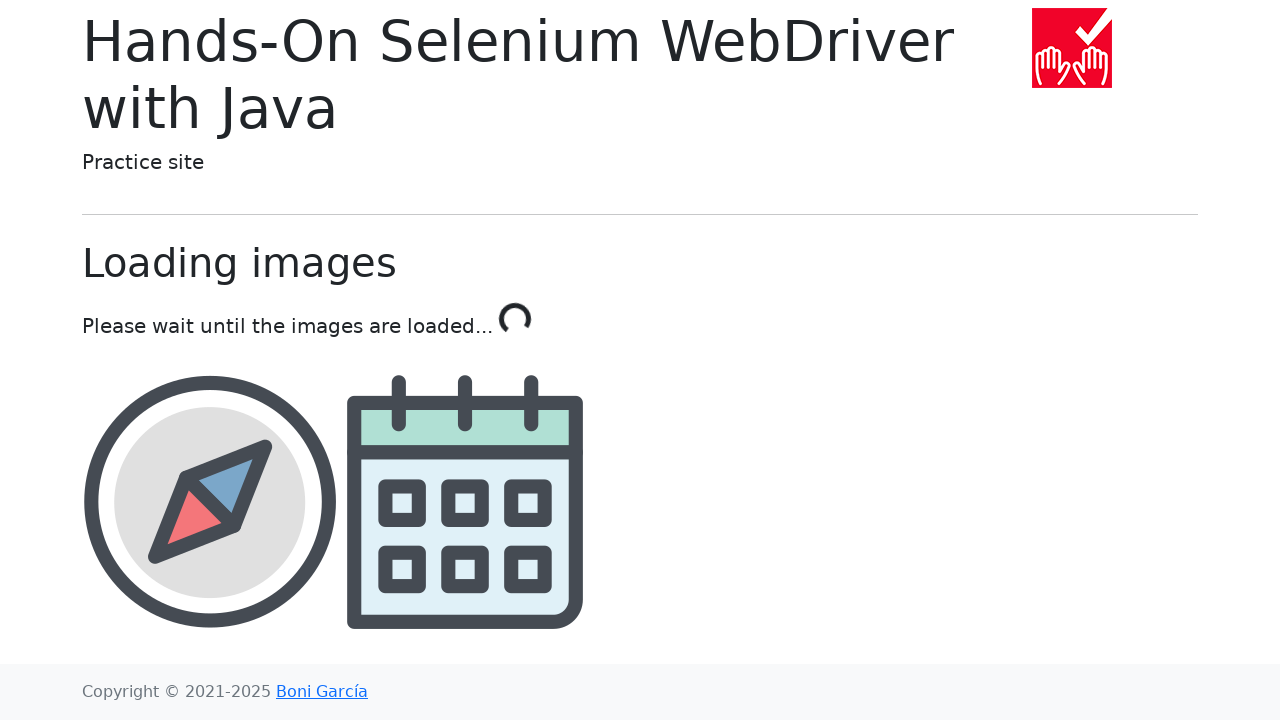